Tests multiple window/tab handling by clicking a link that opens a new window, switching between windows, and navigating

Starting URL: https://the-internet.herokuapp.com/windows

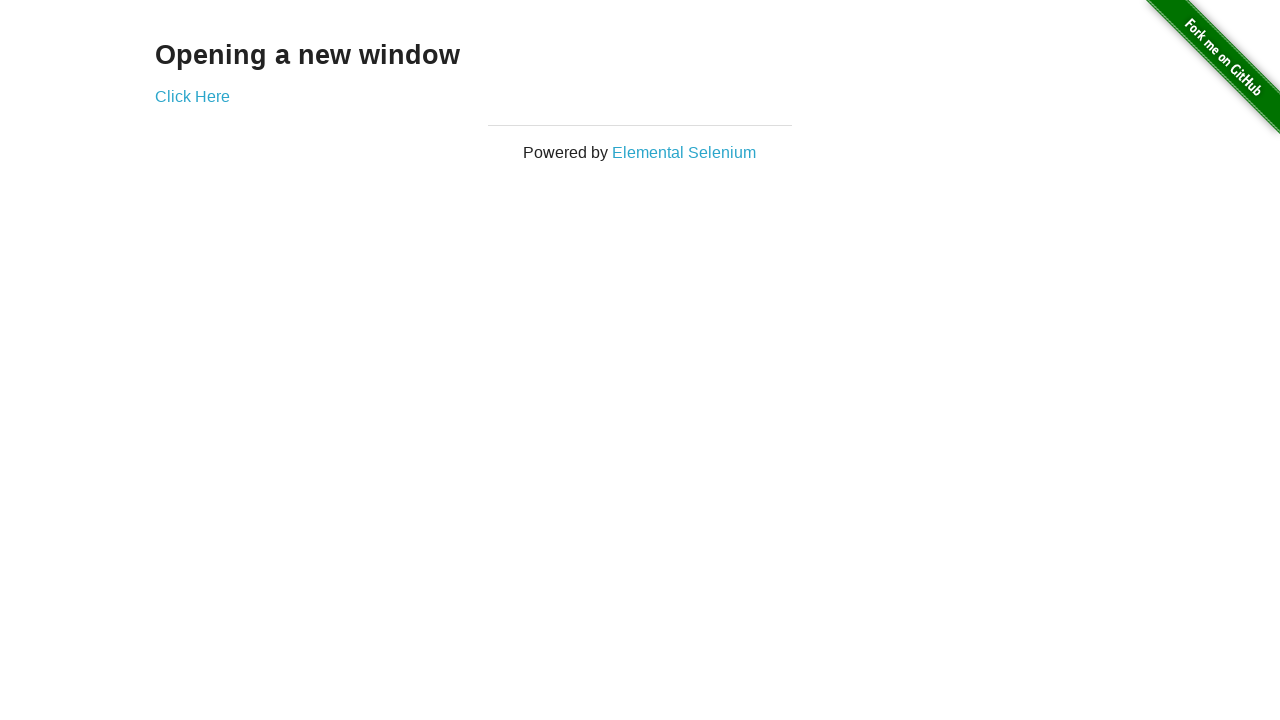

Clicked 'Click Here' link to open new window at (192, 96) on text=Click Here
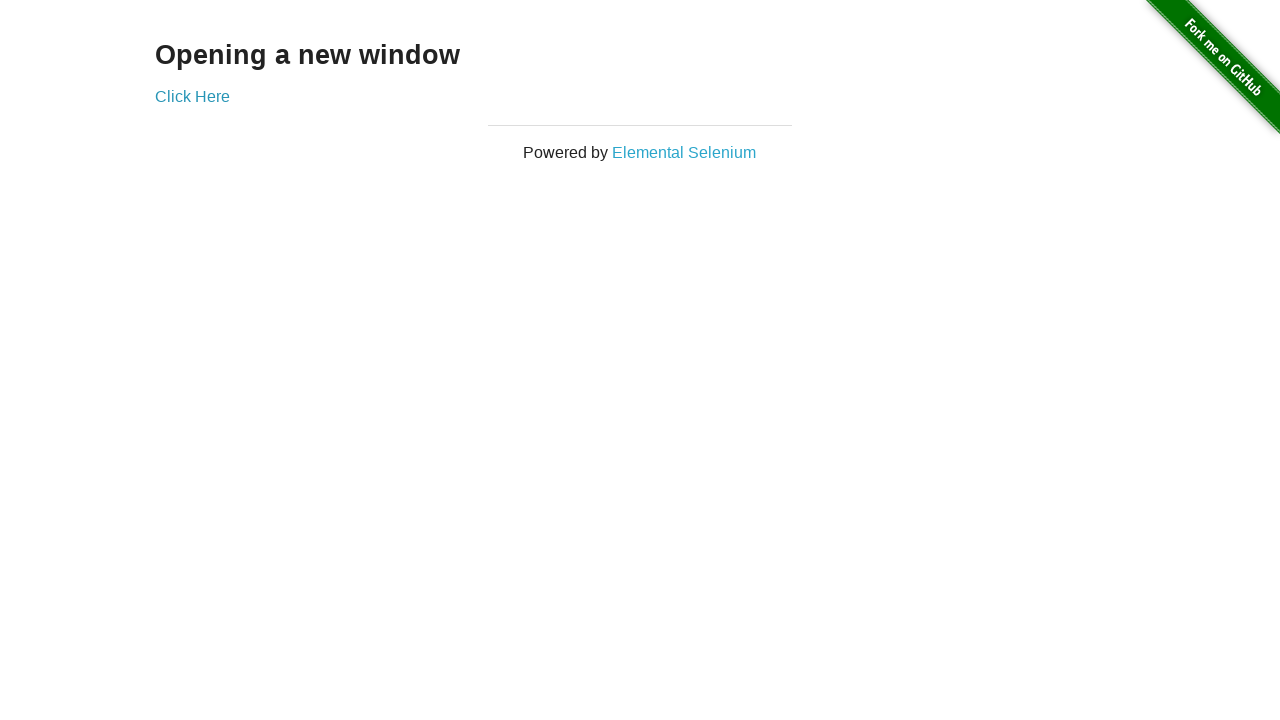

Captured new window/tab that opened
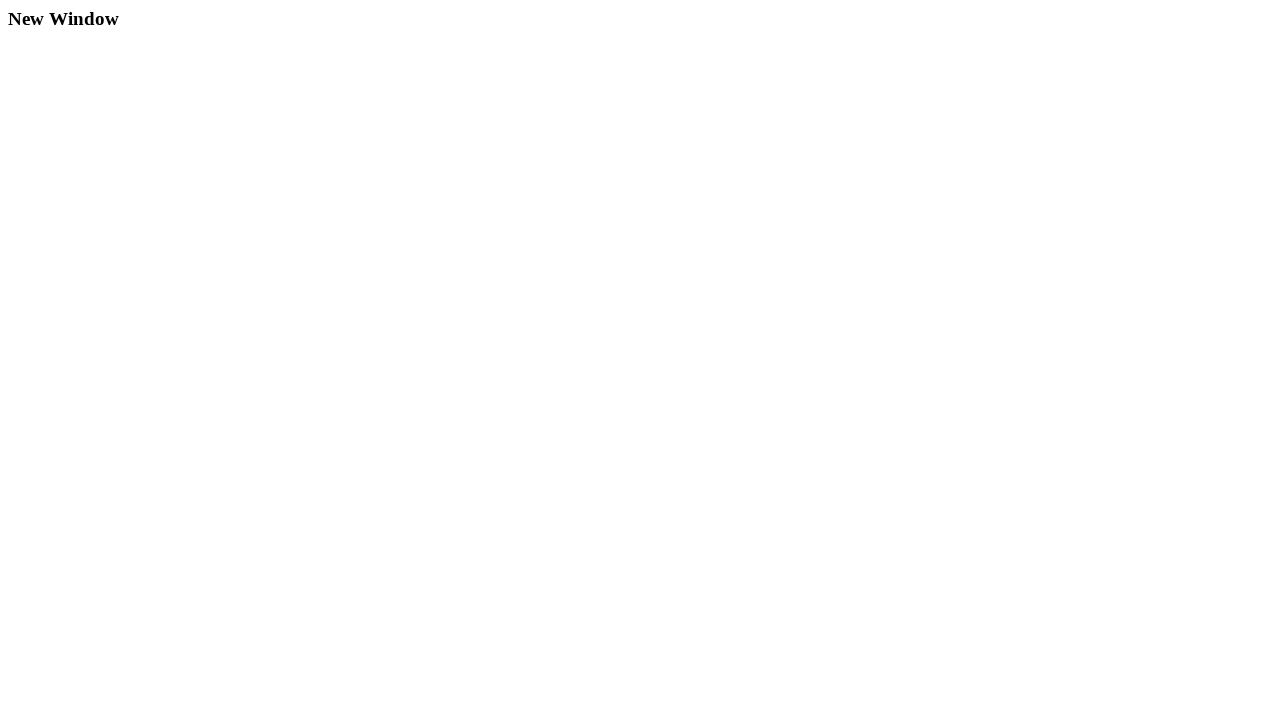

New window loaded completely
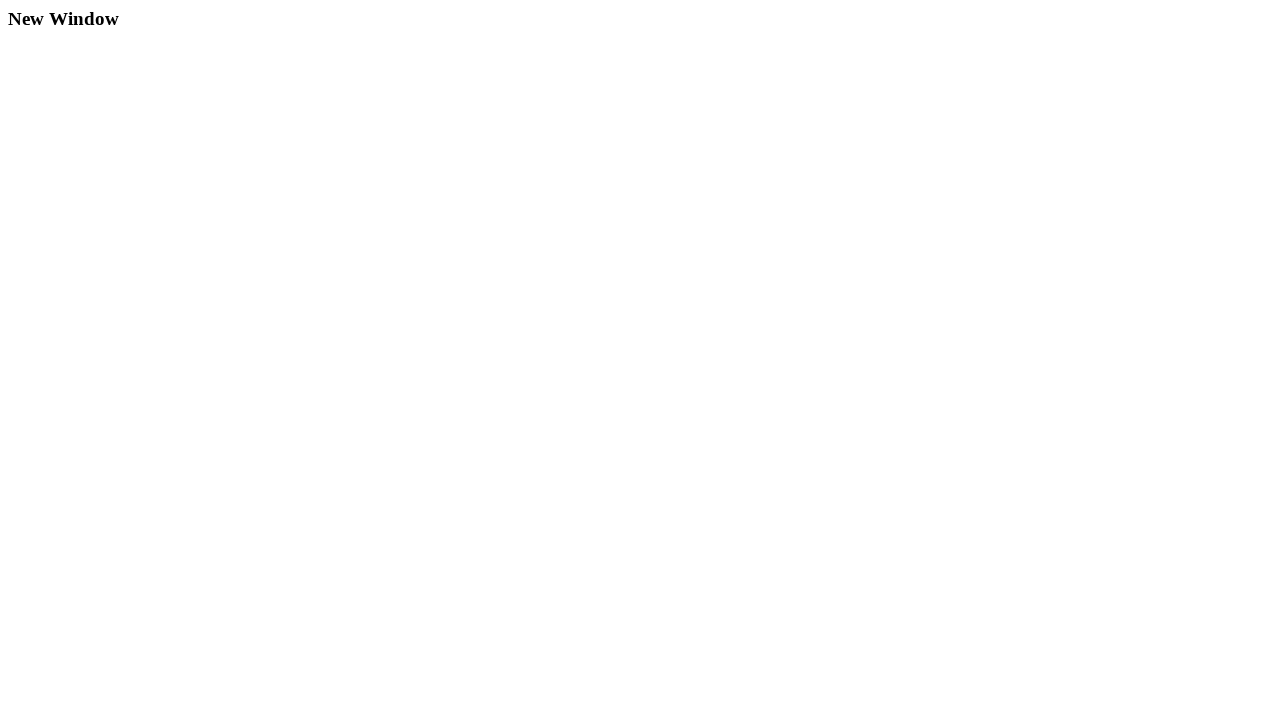

Retrieved heading text from new window: New Window
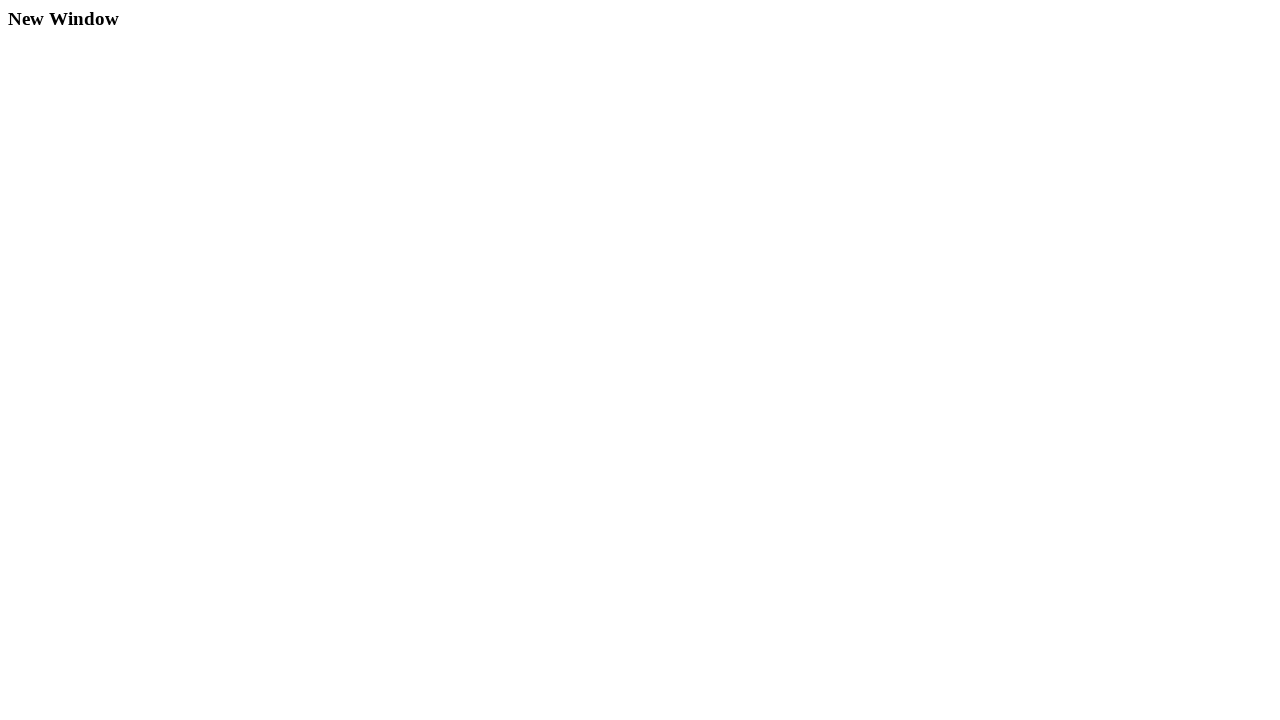

Navigated original window to https://abrakh.com
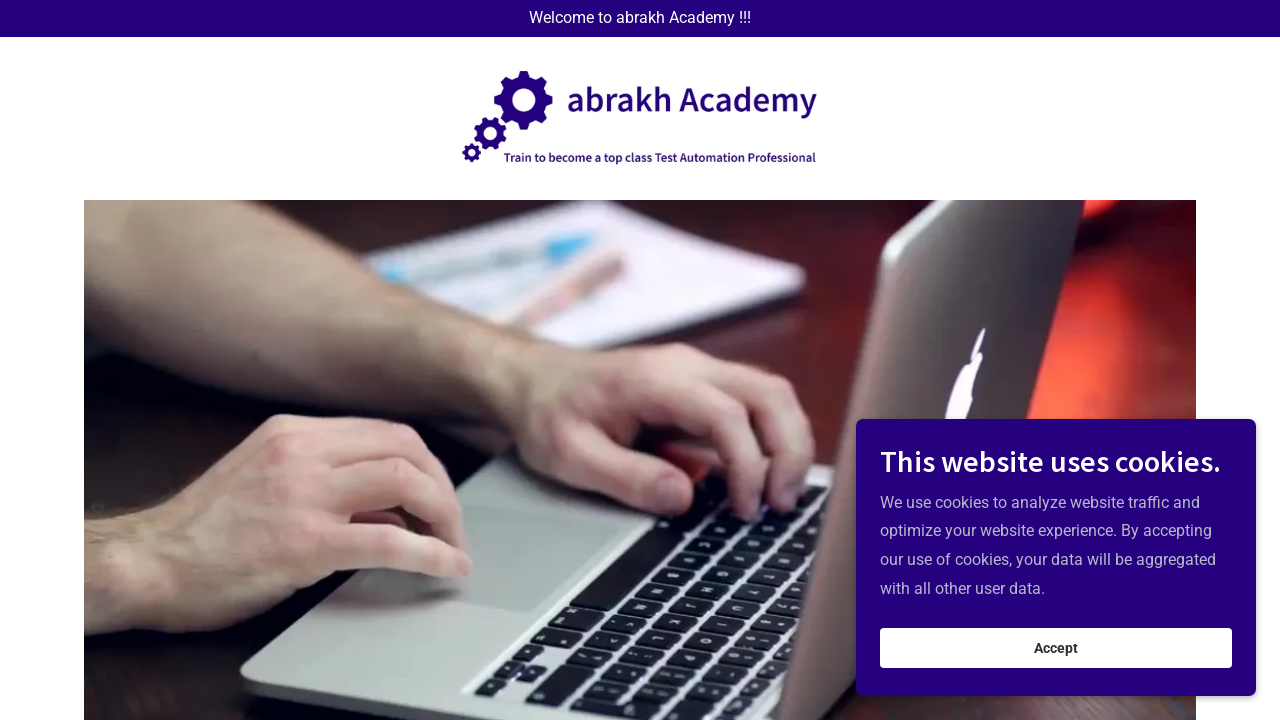

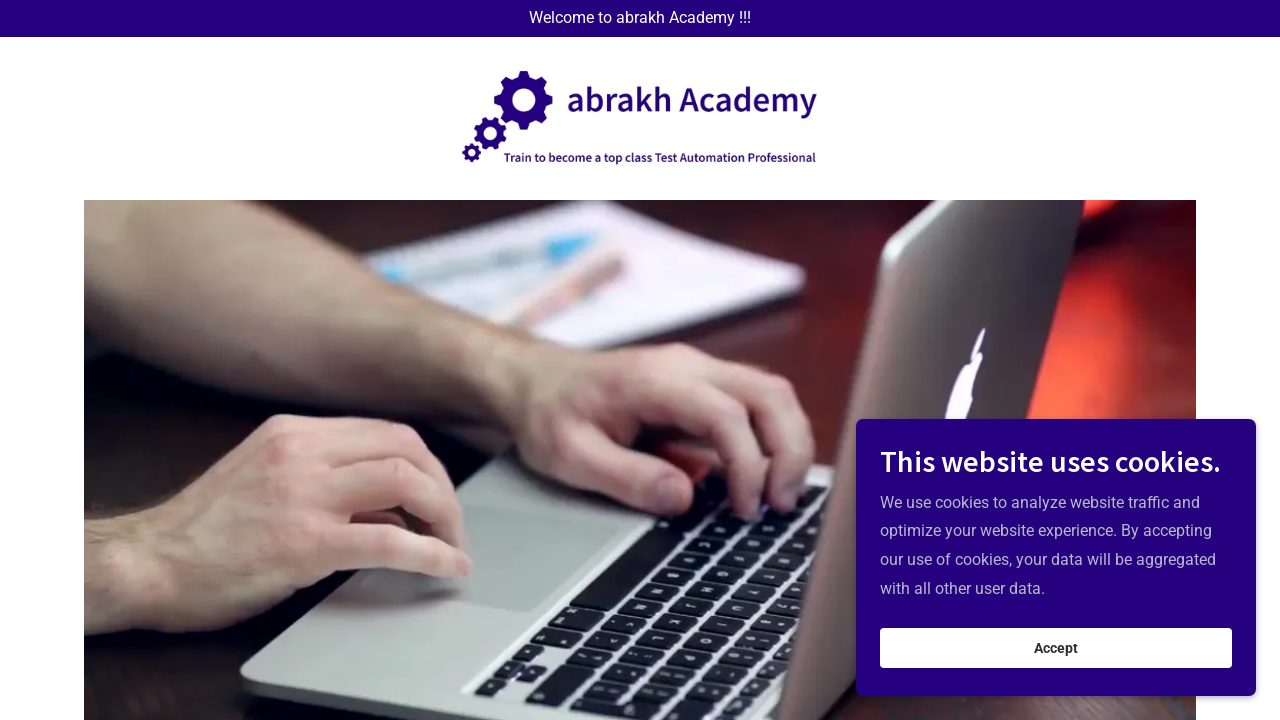